Tests the search functionality on 99 Bottles of Beer website by searching for a programming language name and verifying that search results contain the search term

Starting URL: https://www.99-bottles-of-beer.net/

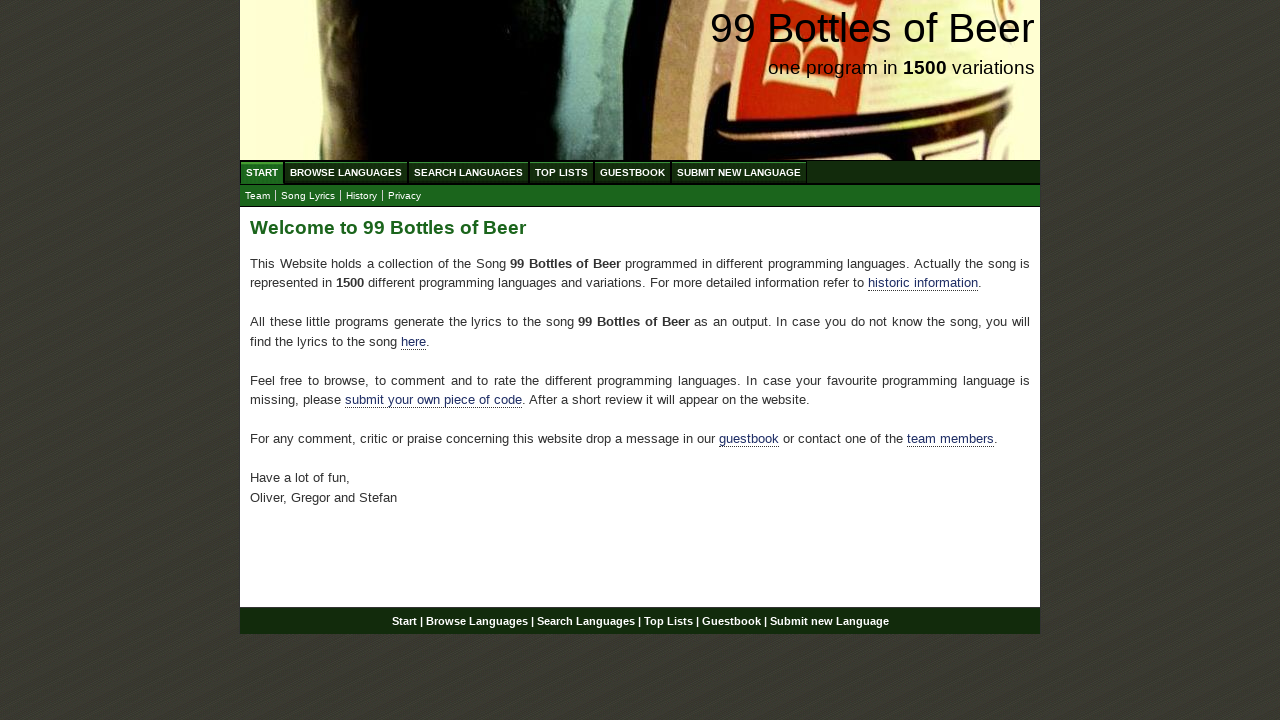

Clicked on Search Languages menu item at (468, 172) on xpath=//ul[@id='menu']/li/a[@href='/search.html']
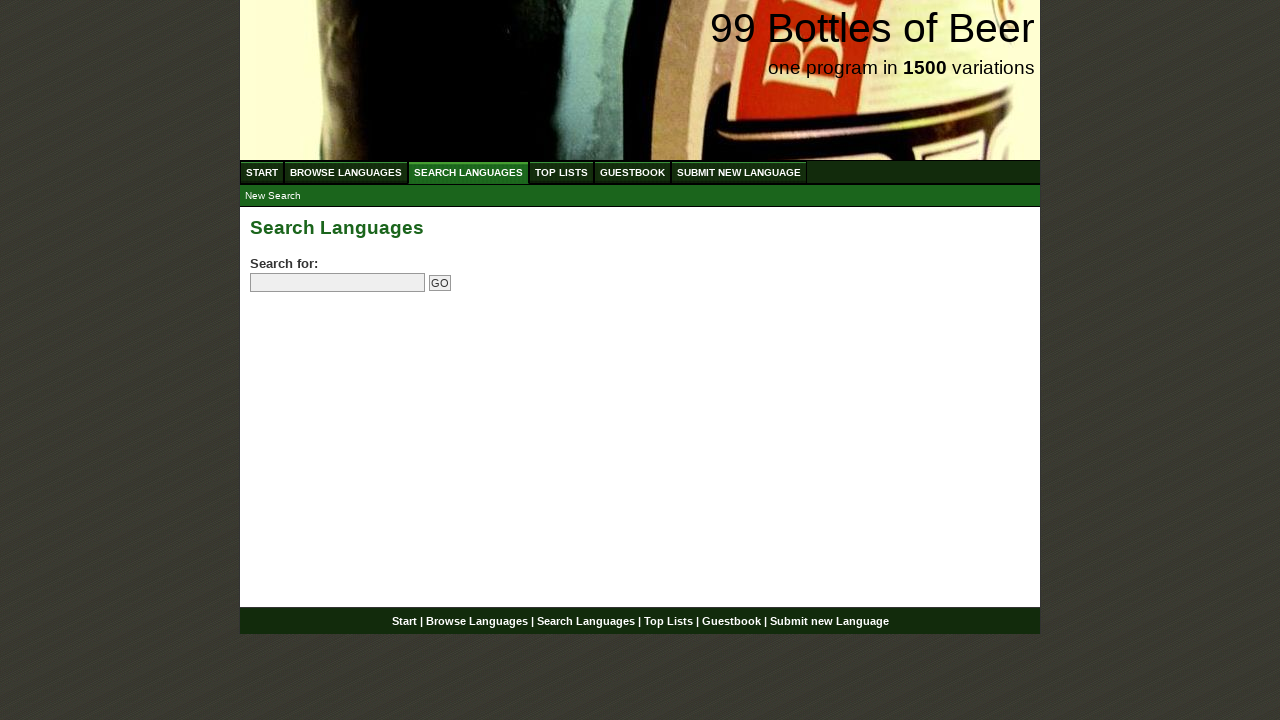

Clicked on search field at (338, 283) on input[name='search']
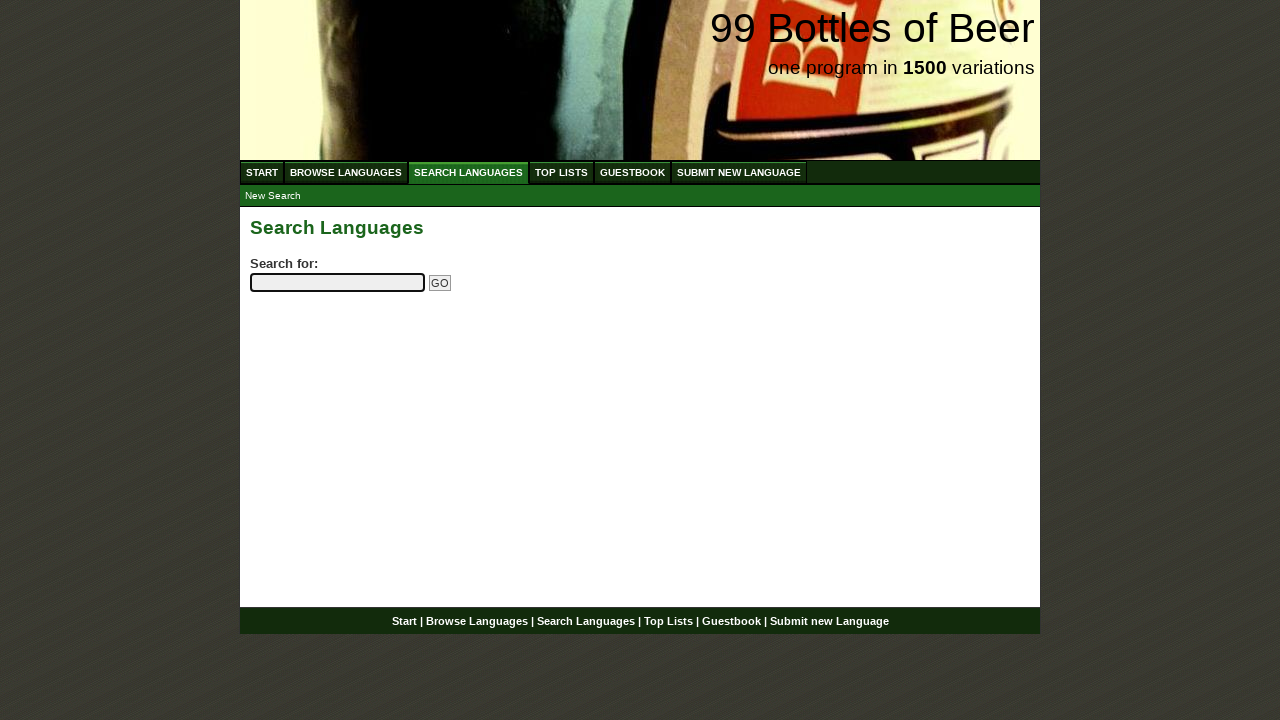

Filled search field with 'python' on input[name='search']
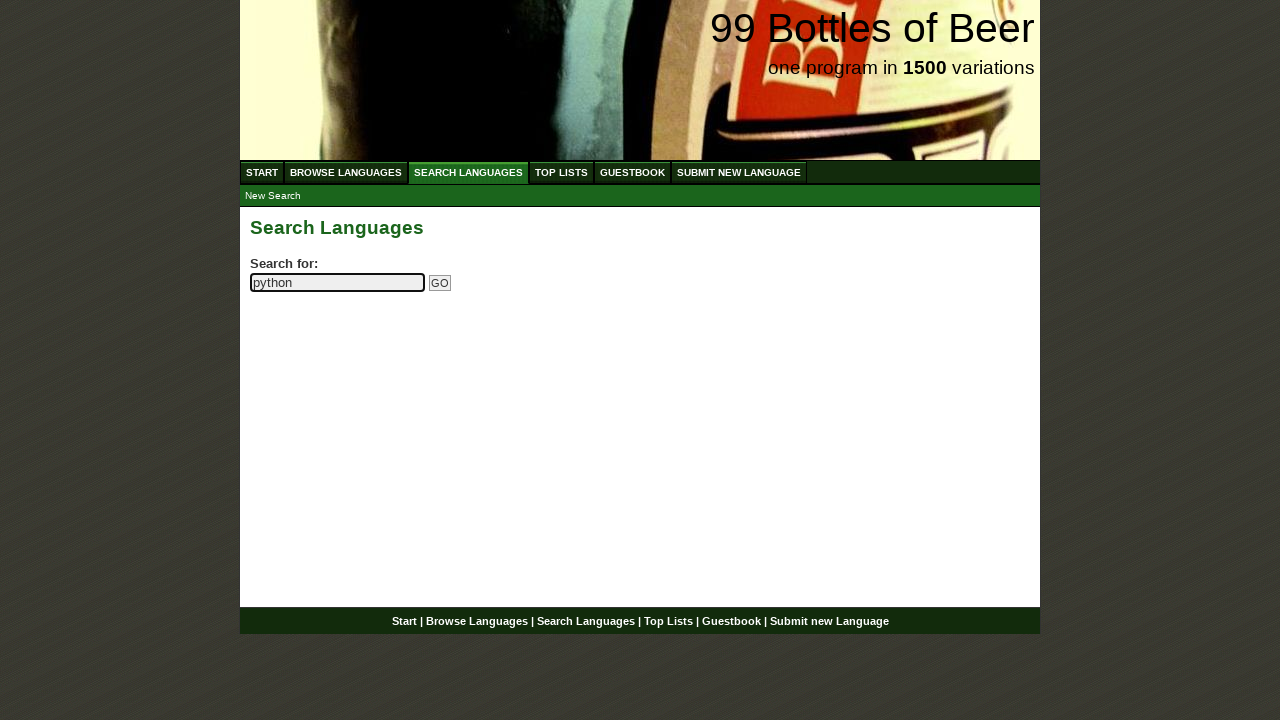

Clicked submit search button at (440, 283) on input[name='submitsearch']
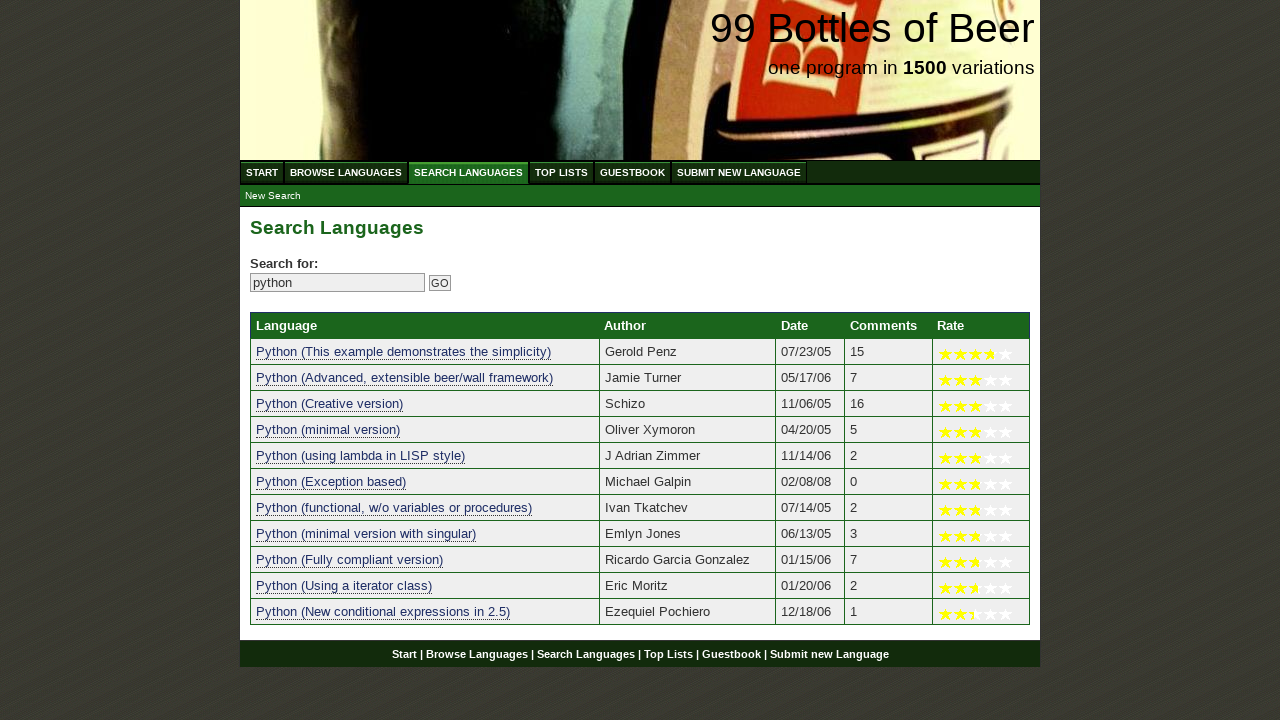

Search results table loaded successfully
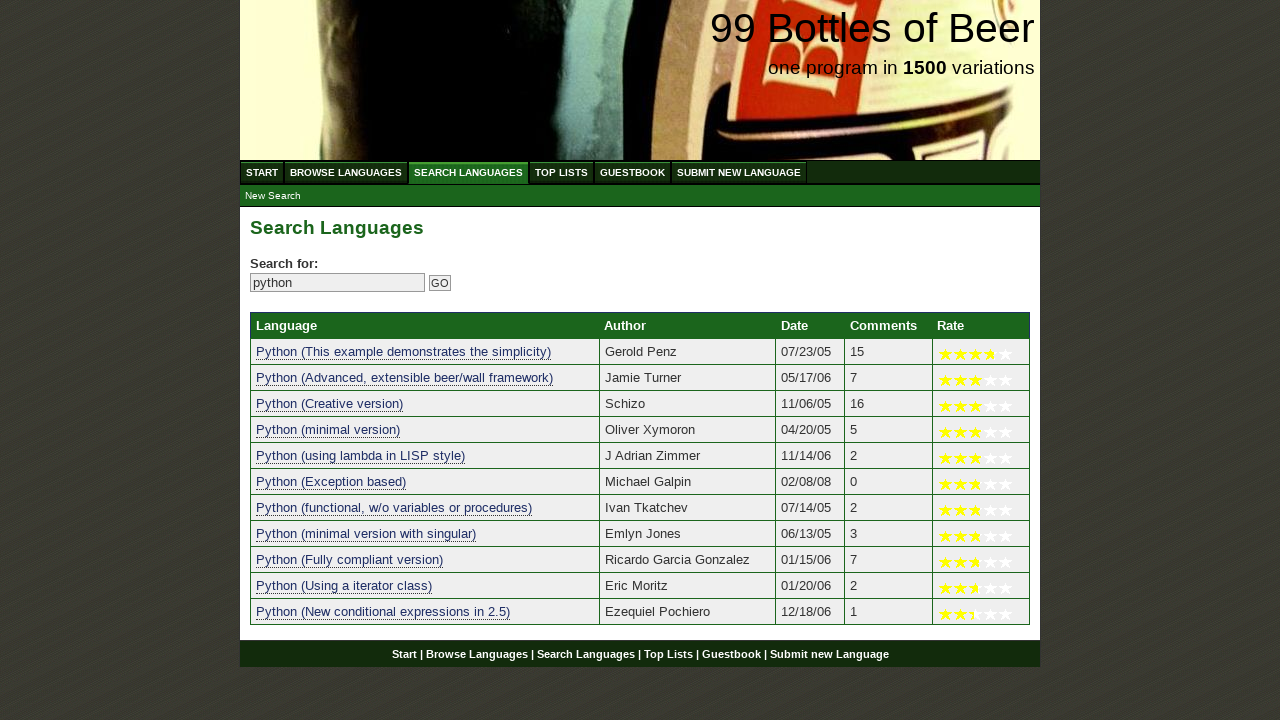

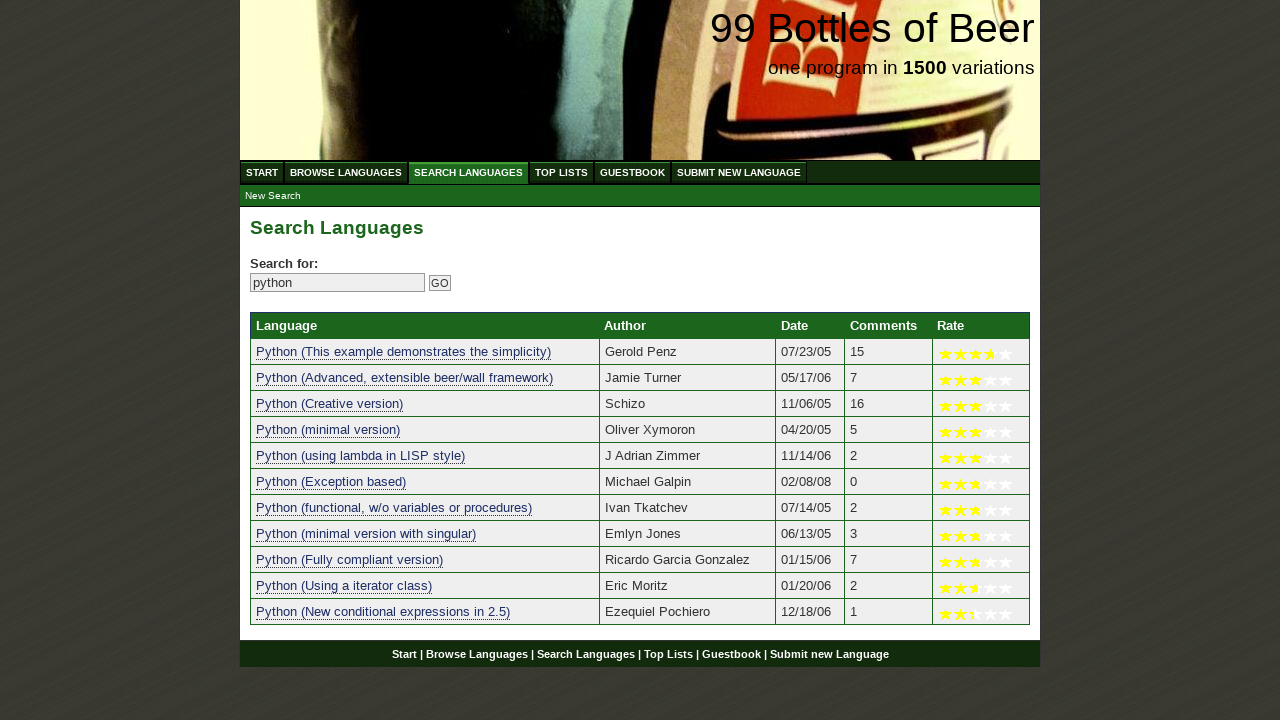